Tests form input interaction by clearing a username field, typing a name, and verifying the input value and hidden paragraph content can be retrieved.

Starting URL: https://testeroprogramowania.github.io/selenium/basics.html

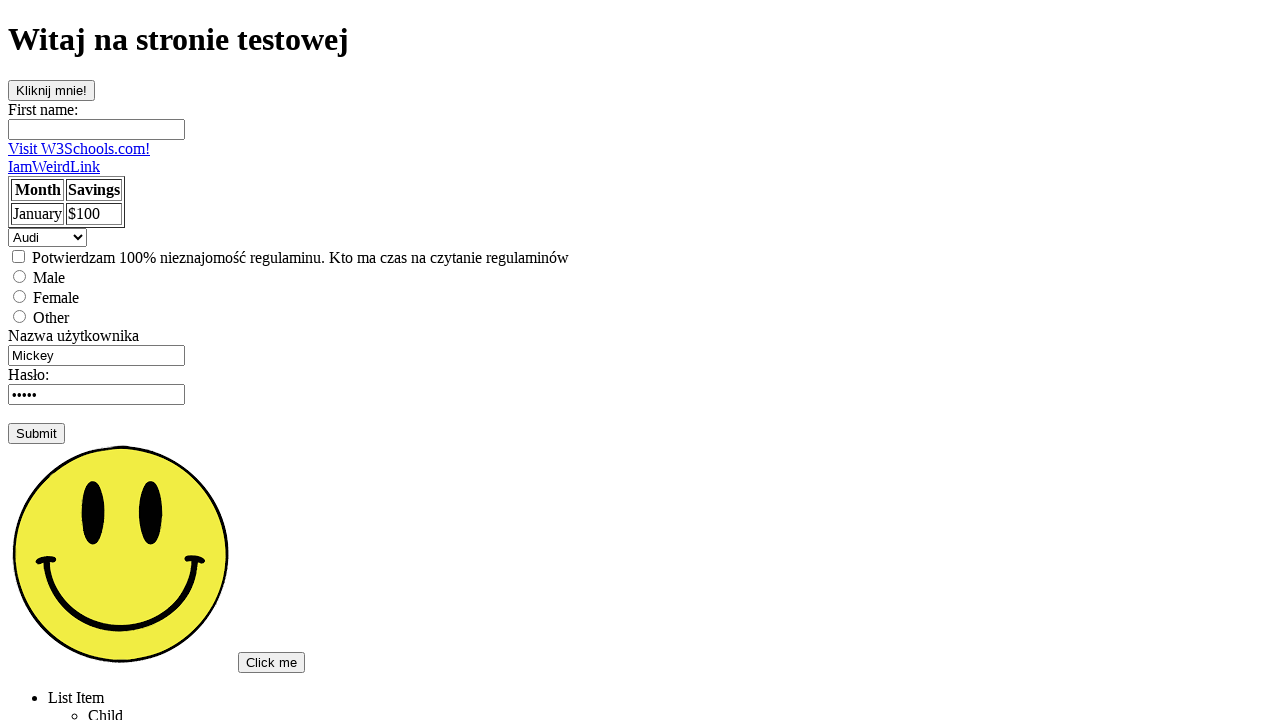

Located the username input field
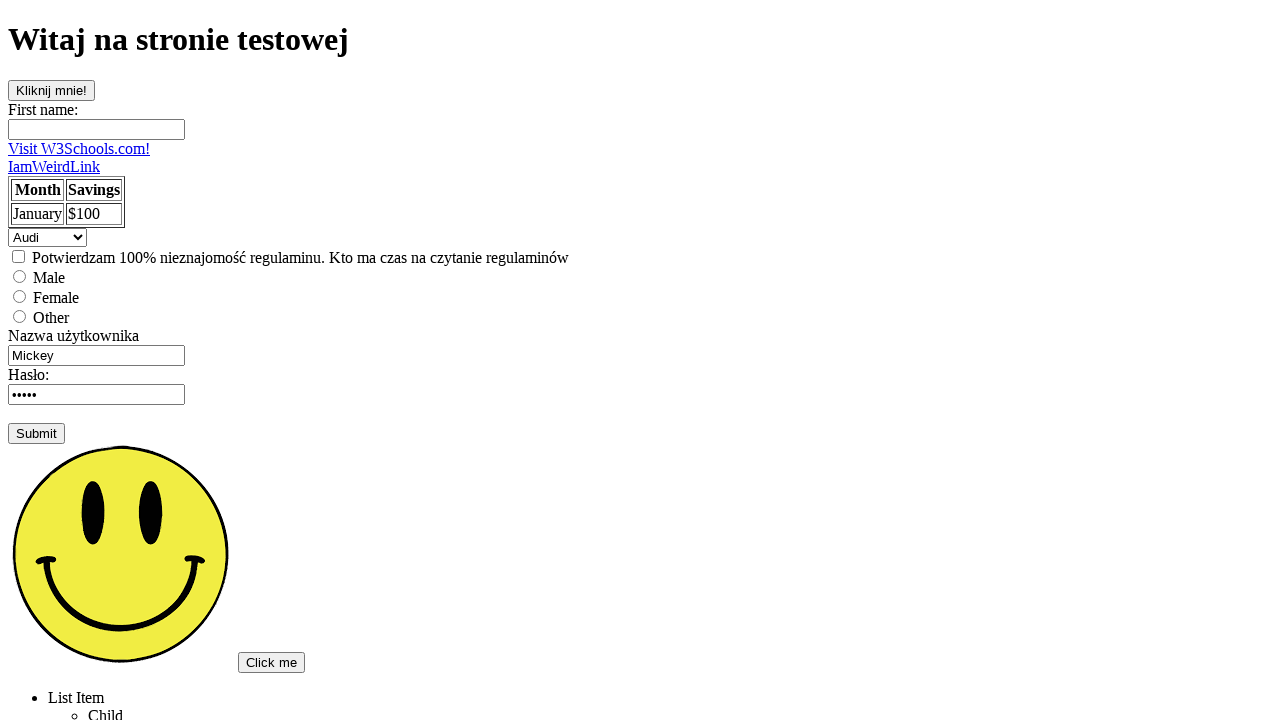

Cleared the username input field on xpath=/html/body/form[2]/input[1]
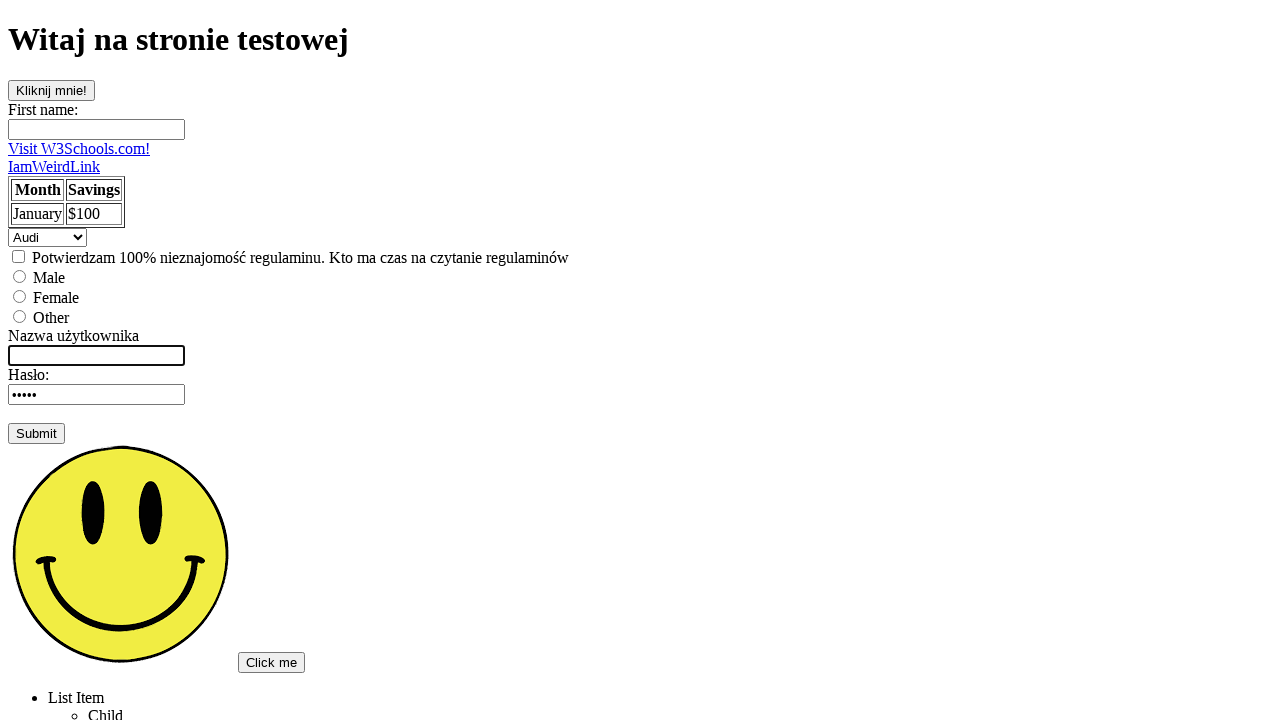

Filled username field with 'Maciej' on xpath=/html/body/form[2]/input[1]
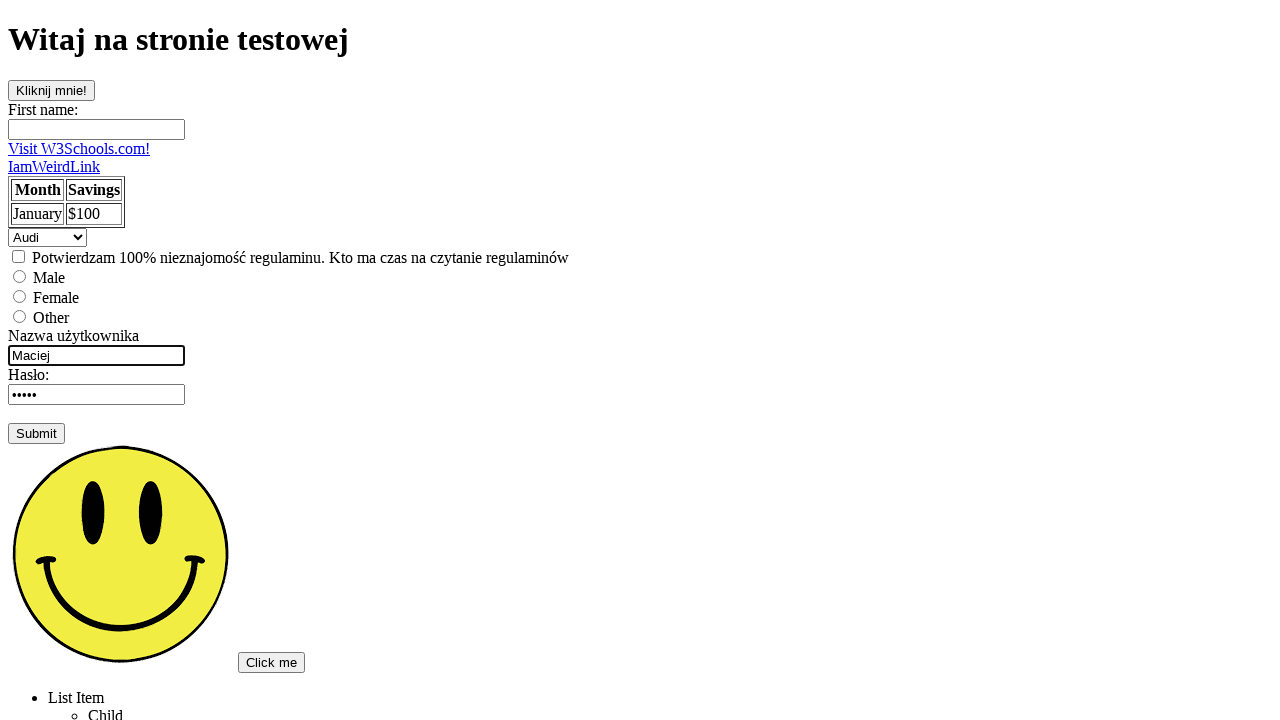

Retrieved input value: 'Maciej'
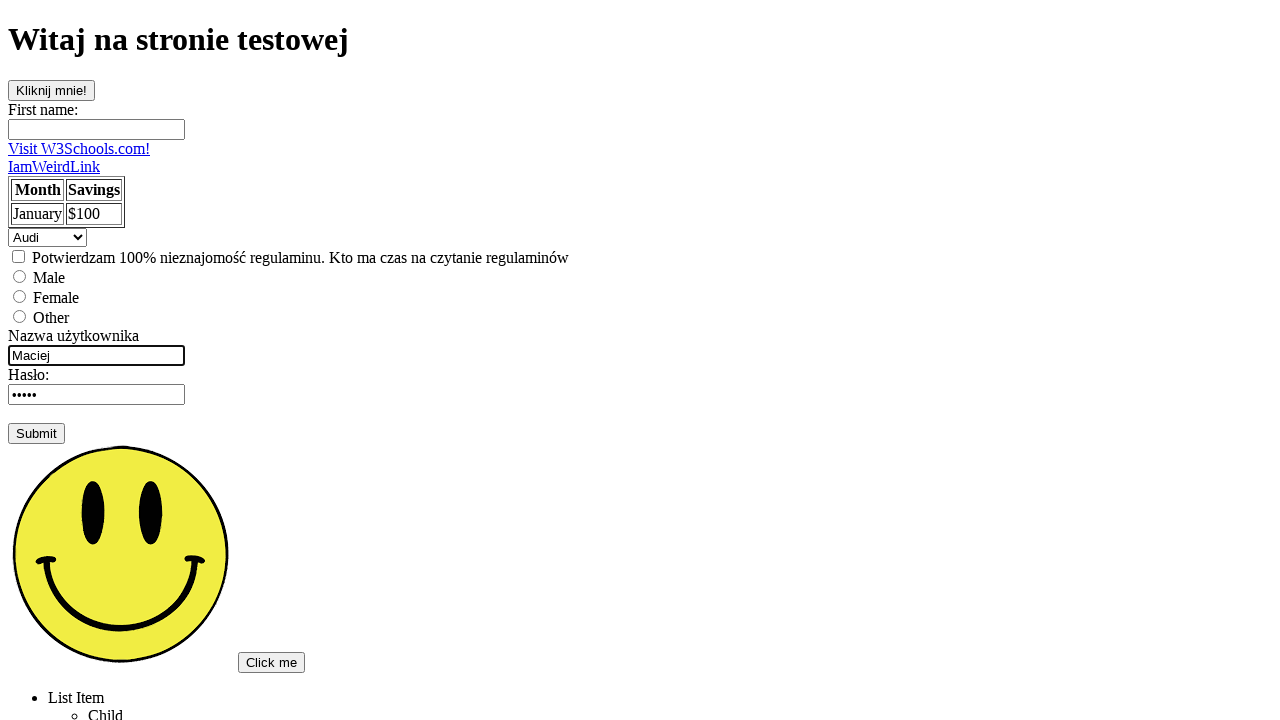

Located the hidden paragraph element
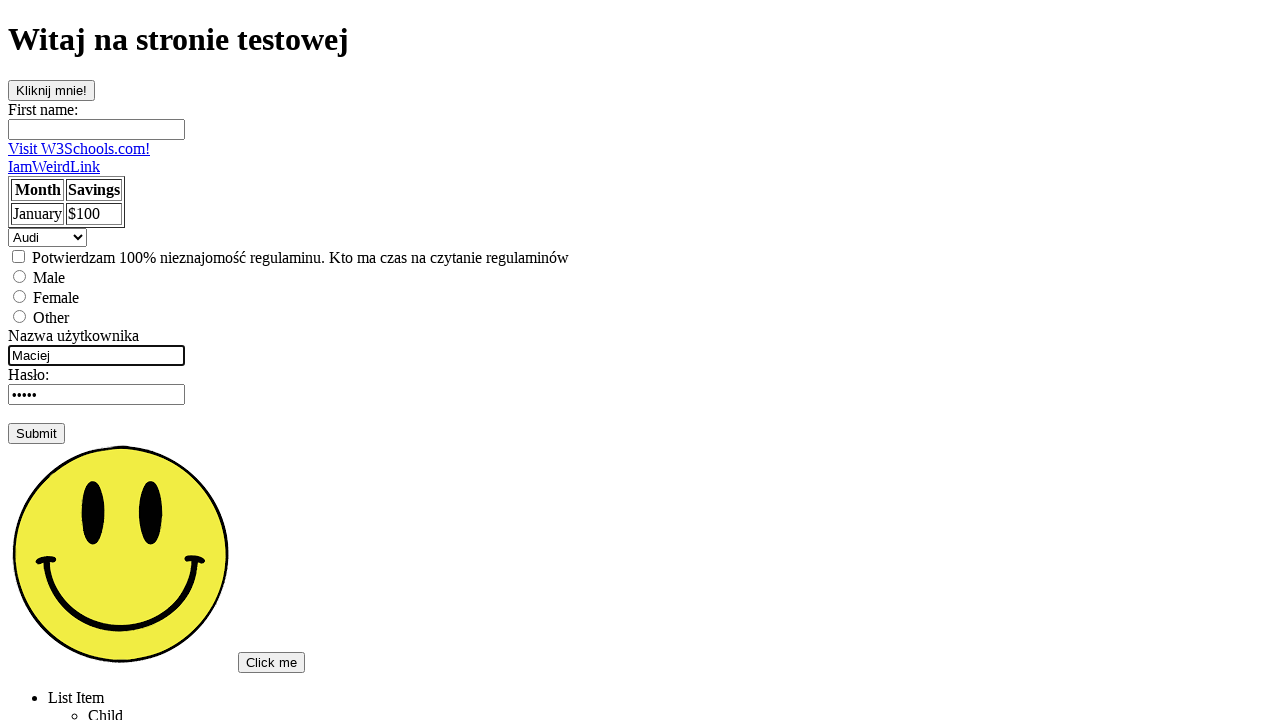

Retrieved hidden paragraph textContent: 'None'
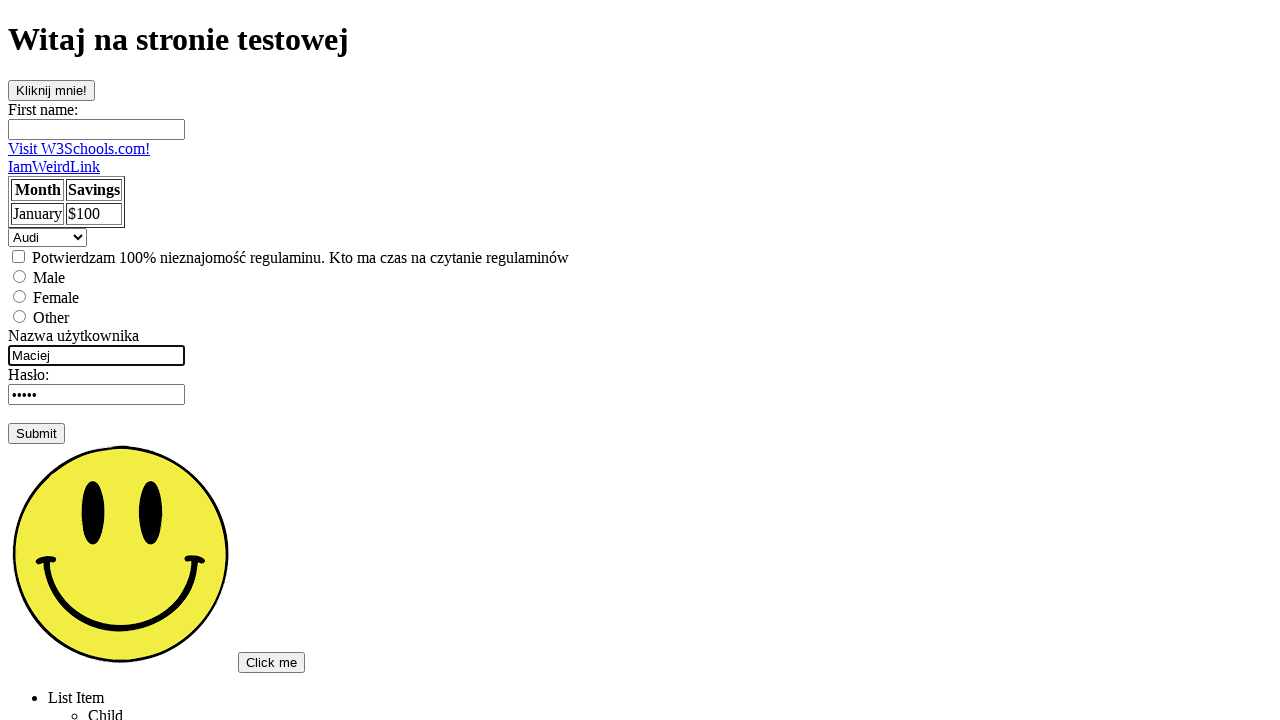

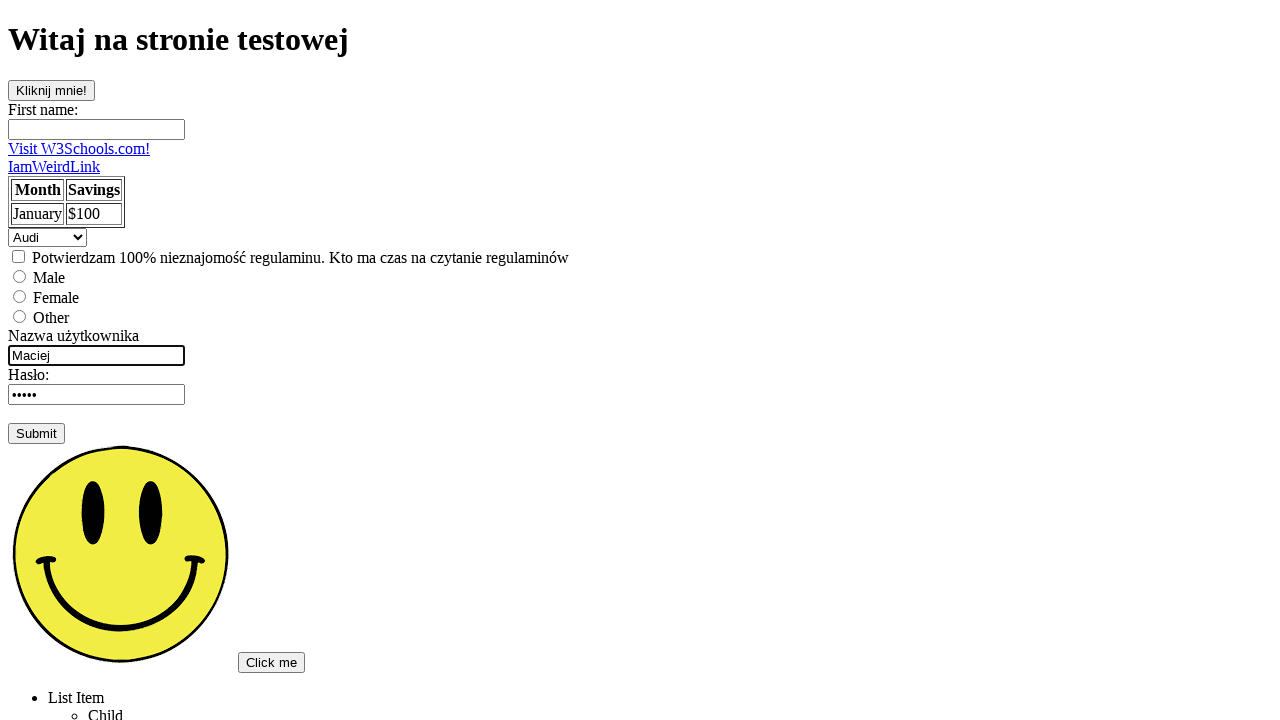